Navigates to a user-agent detection tool website and waits for the page to load to verify the page is accessible.

Starting URL: https://www.whoishostingthis.com/tools/user-agent/

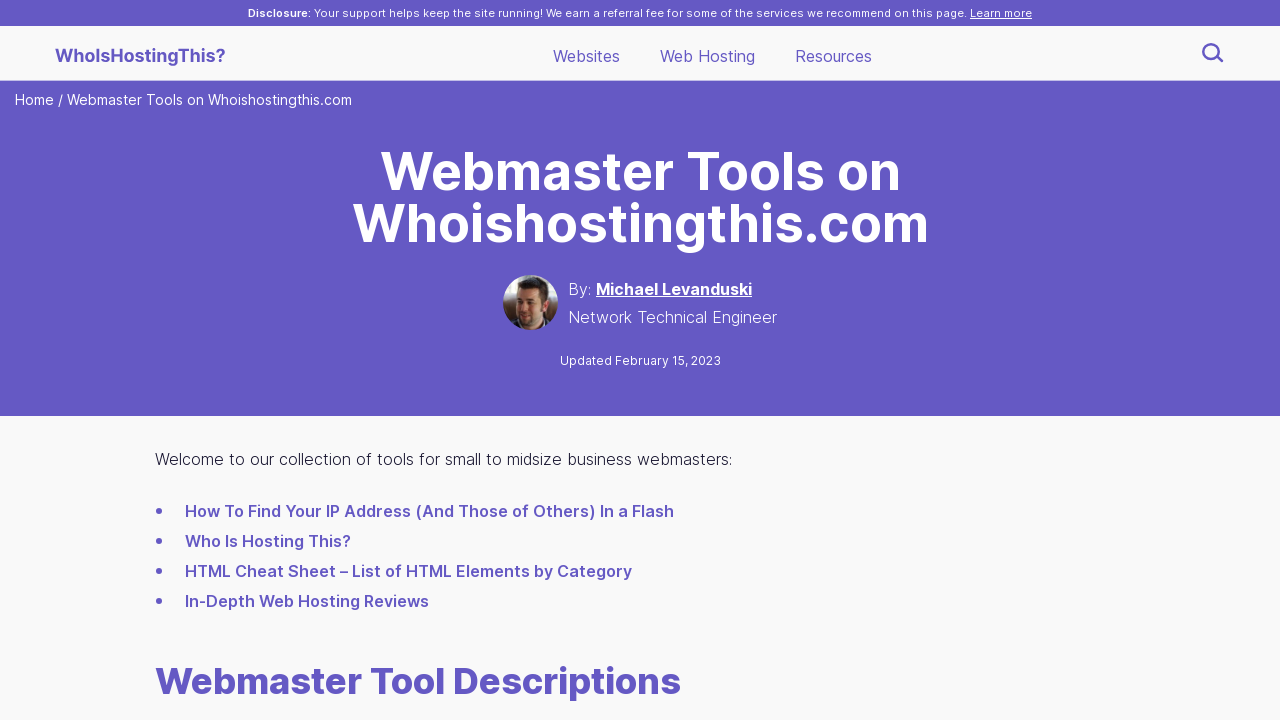

Navigated to user-agent detection tool website
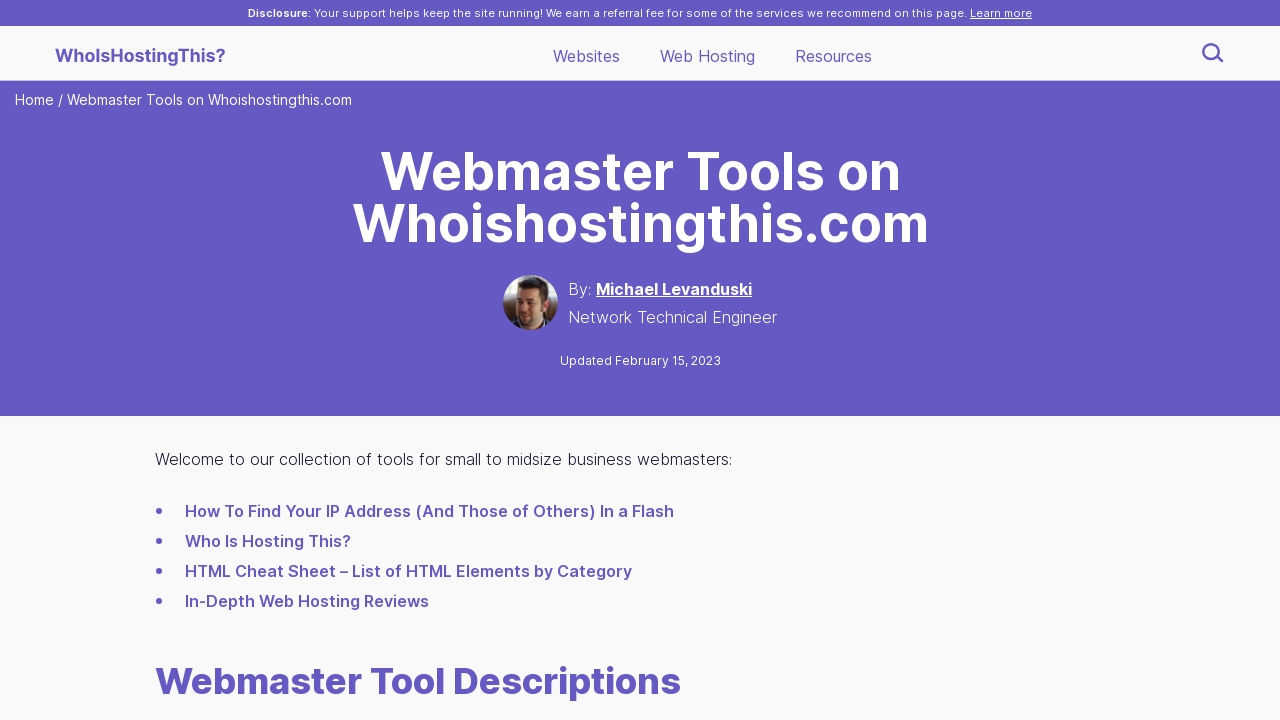

Page body element loaded
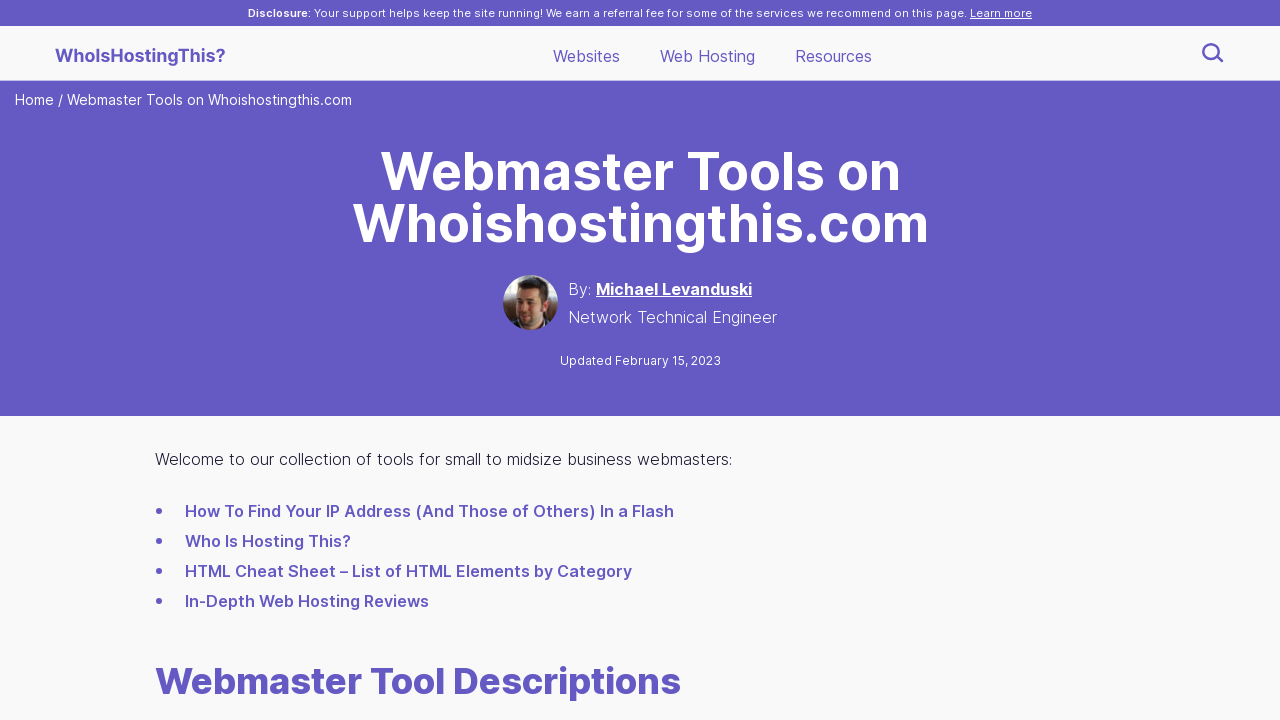

Page network activity idle, page fully loaded
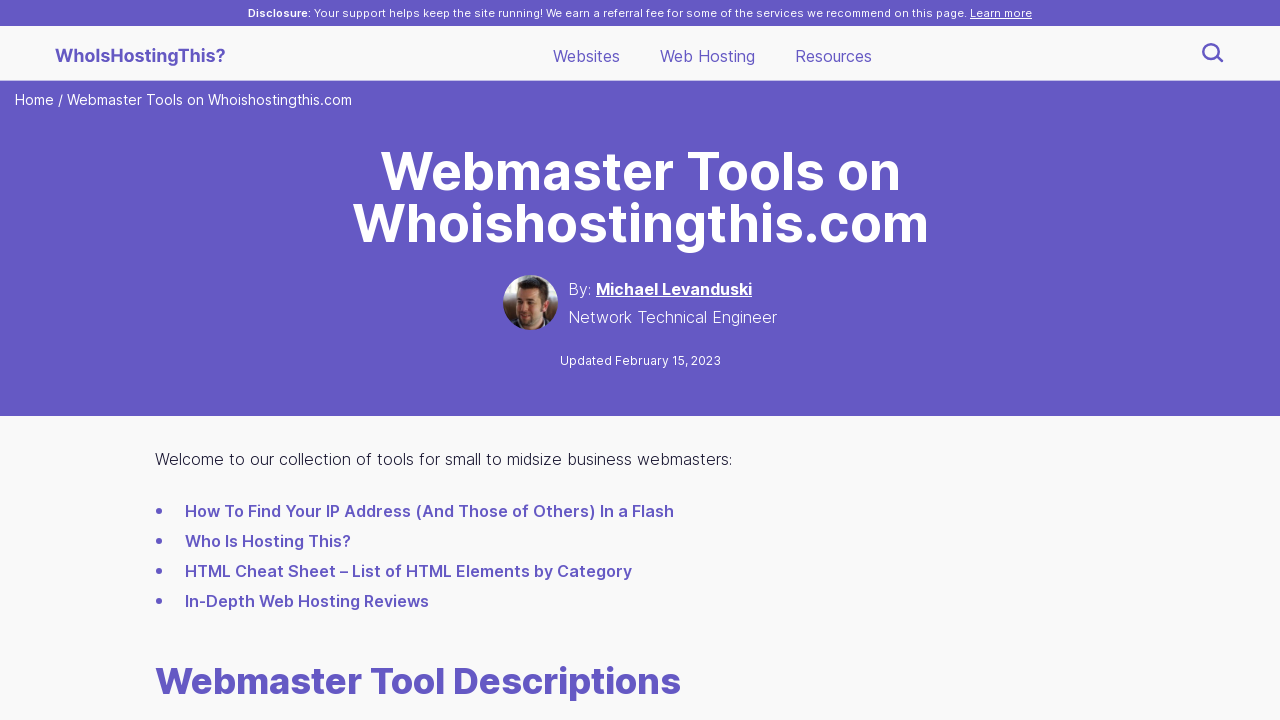

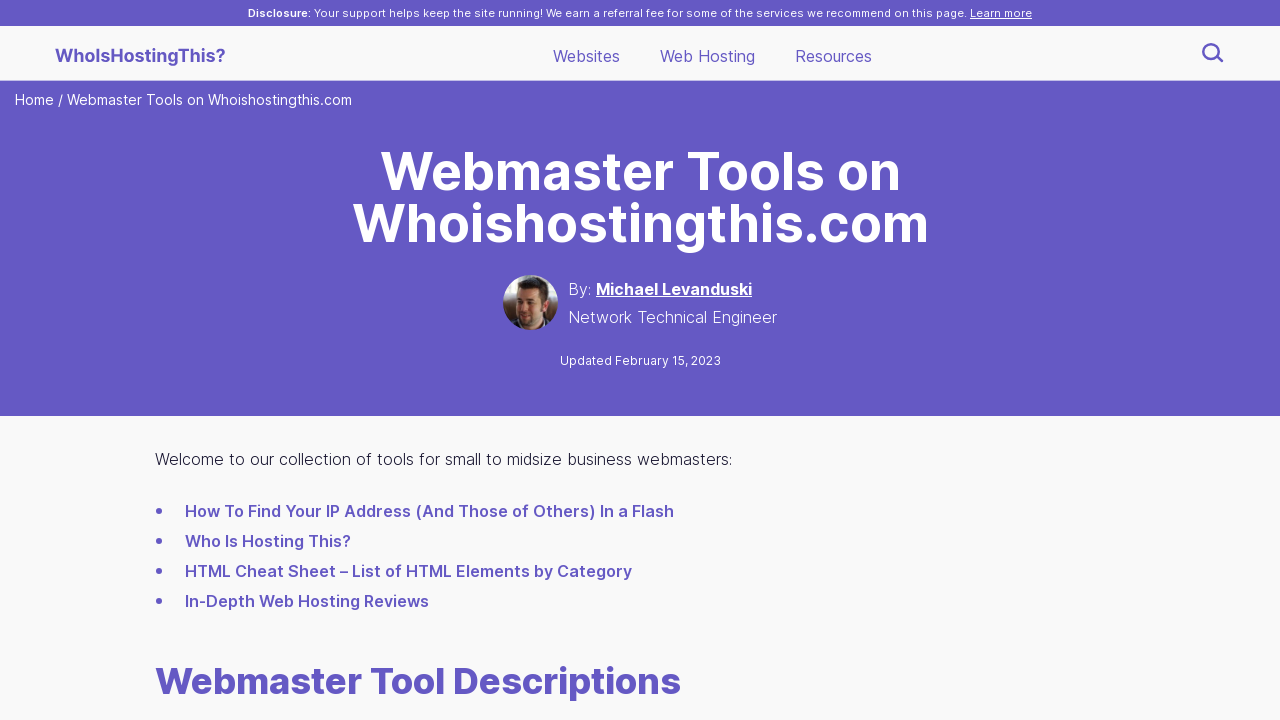